Tests dynamic controls functionality by interacting with a text input field that can be enabled/disabled, clicking the enable button, entering text, and then clicking the button again

Starting URL: https://training-support.net/webelements/dynamic-controls

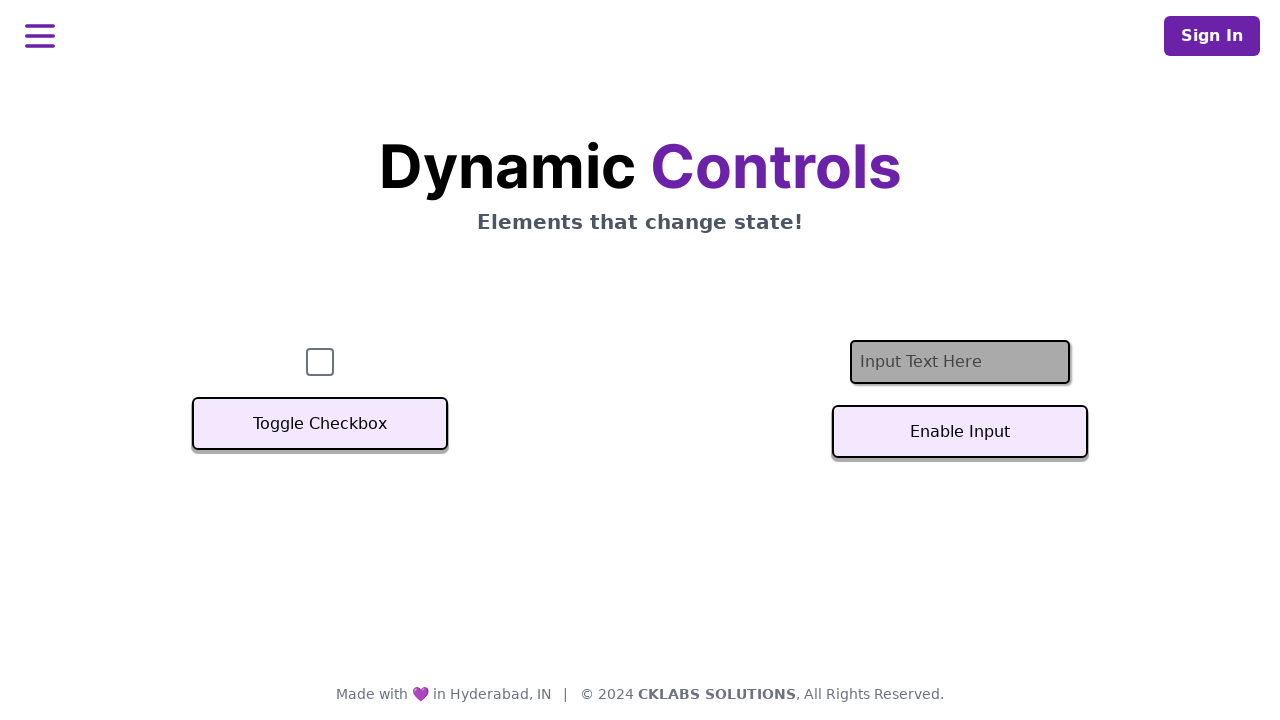

Located the text input field element
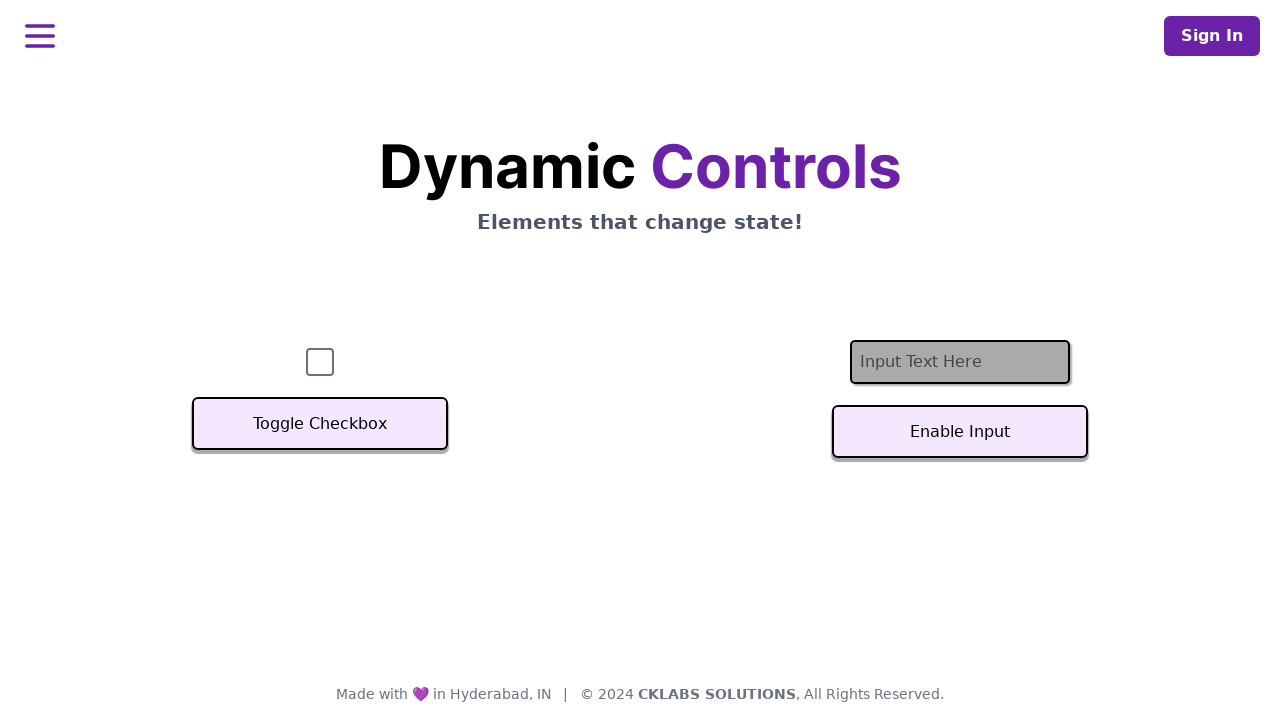

Clicked the enable button to enable the text field at (960, 432) on #textInputButton
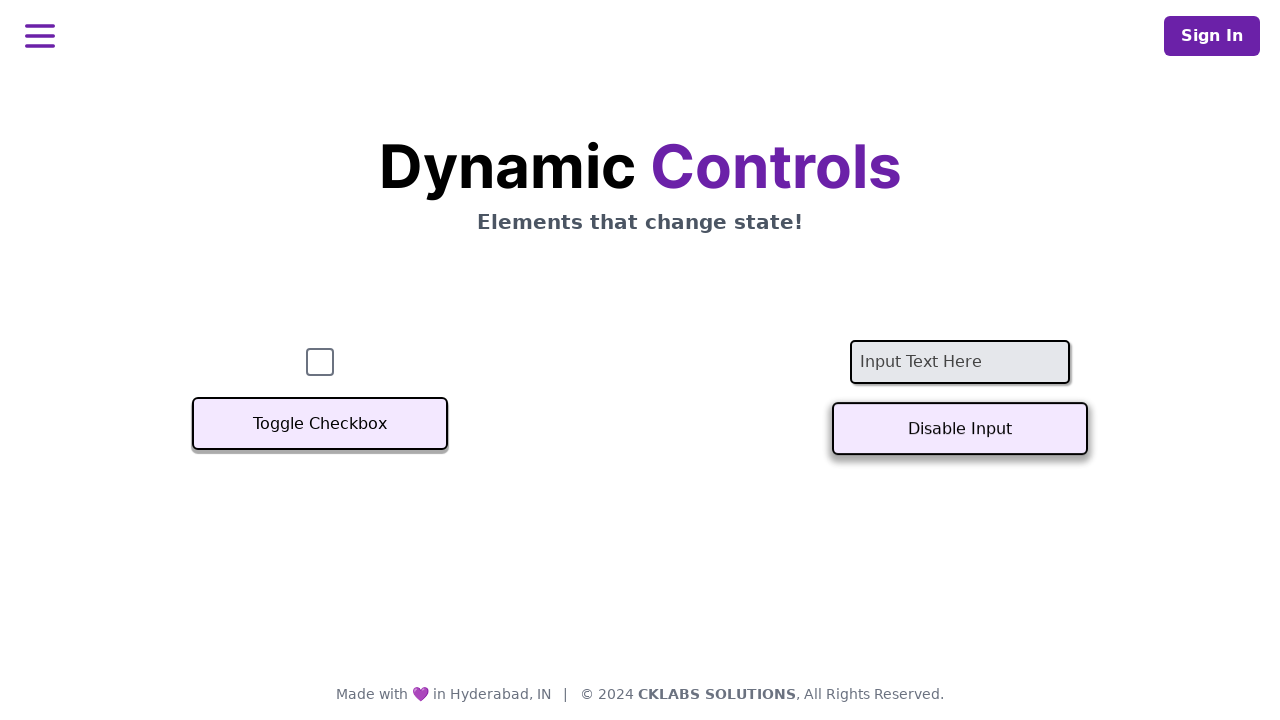

Text input field is now enabled
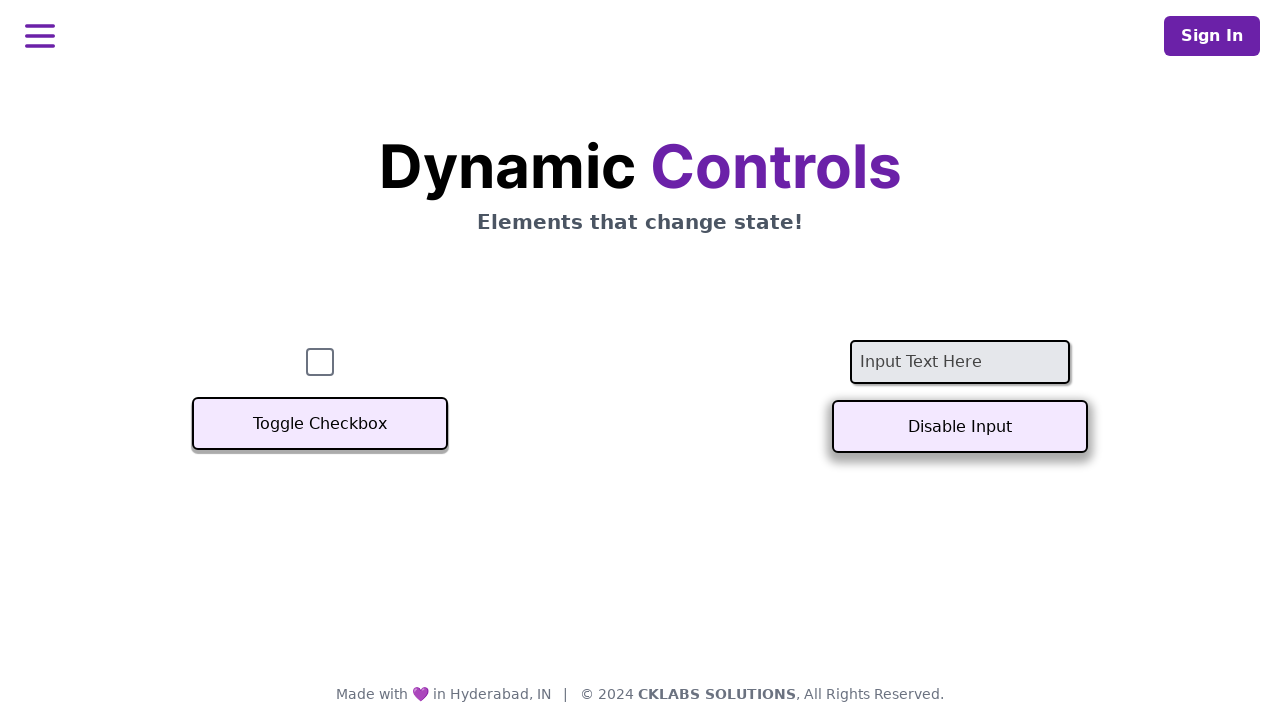

Filled the text input field with 'Iam Finished' on #textInput
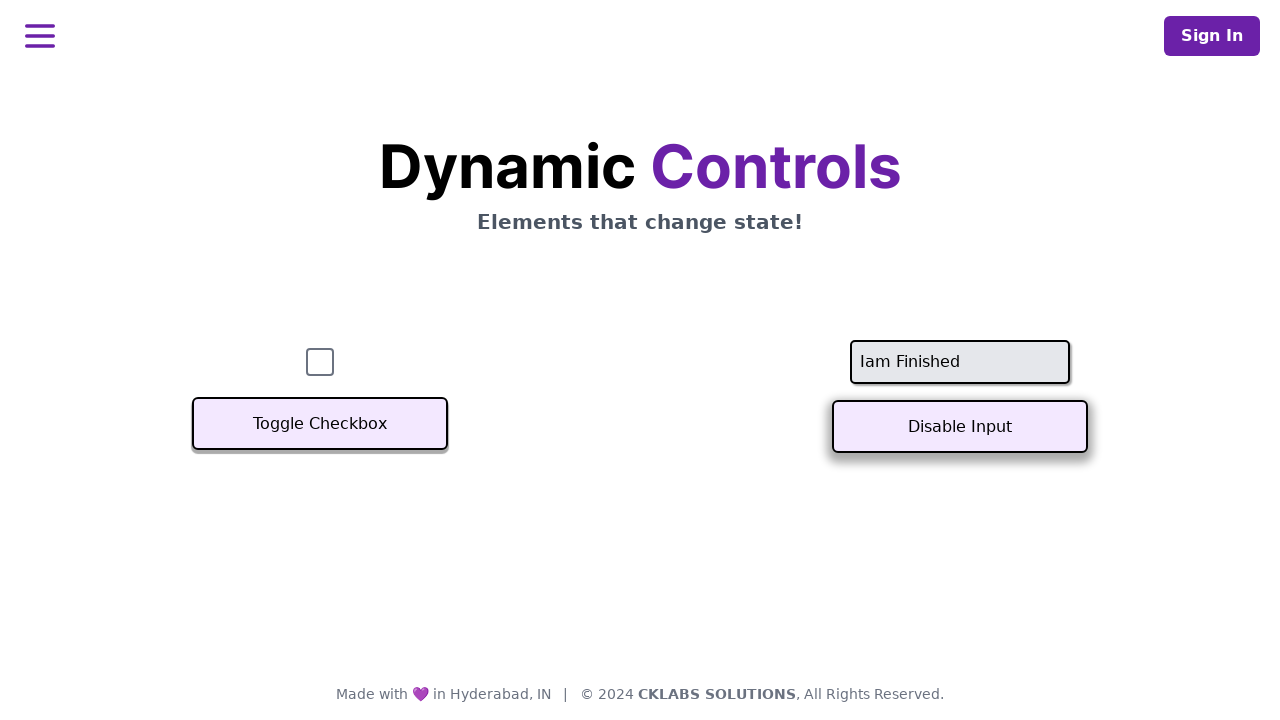

Clicked the button again to disable the text field at (960, 427) on #textInputButton
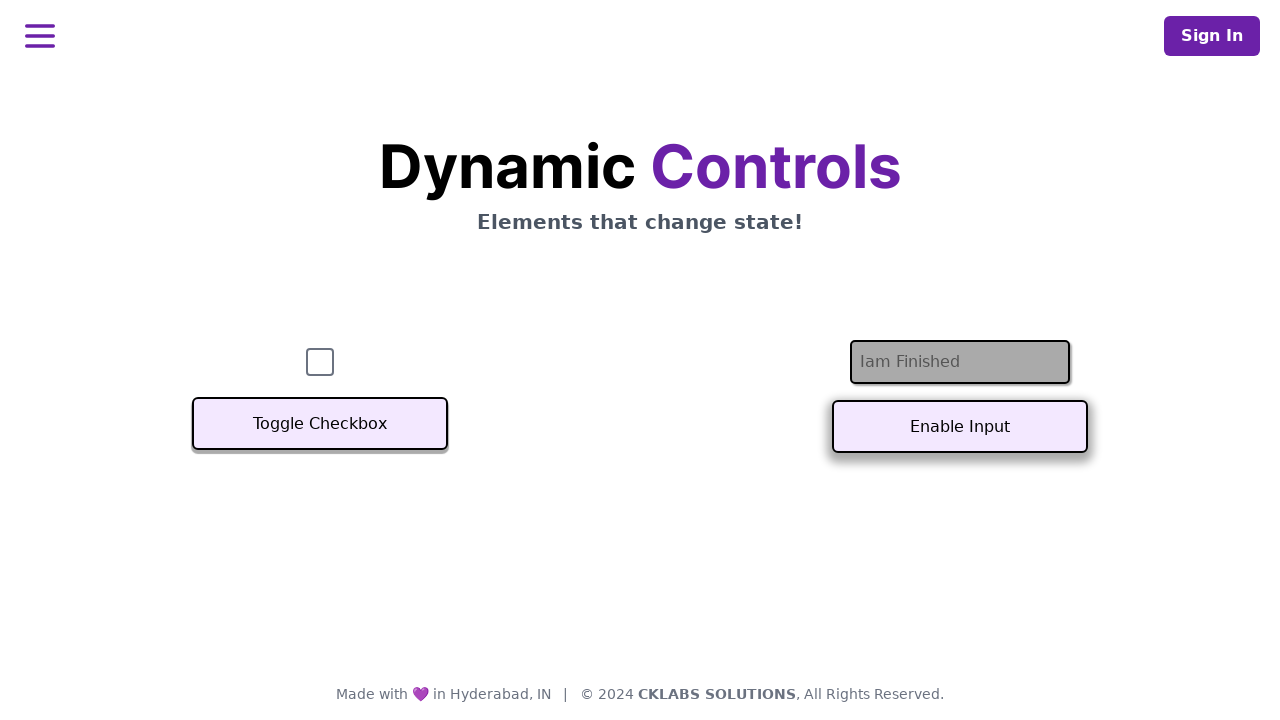

Text input field is still present after toggle
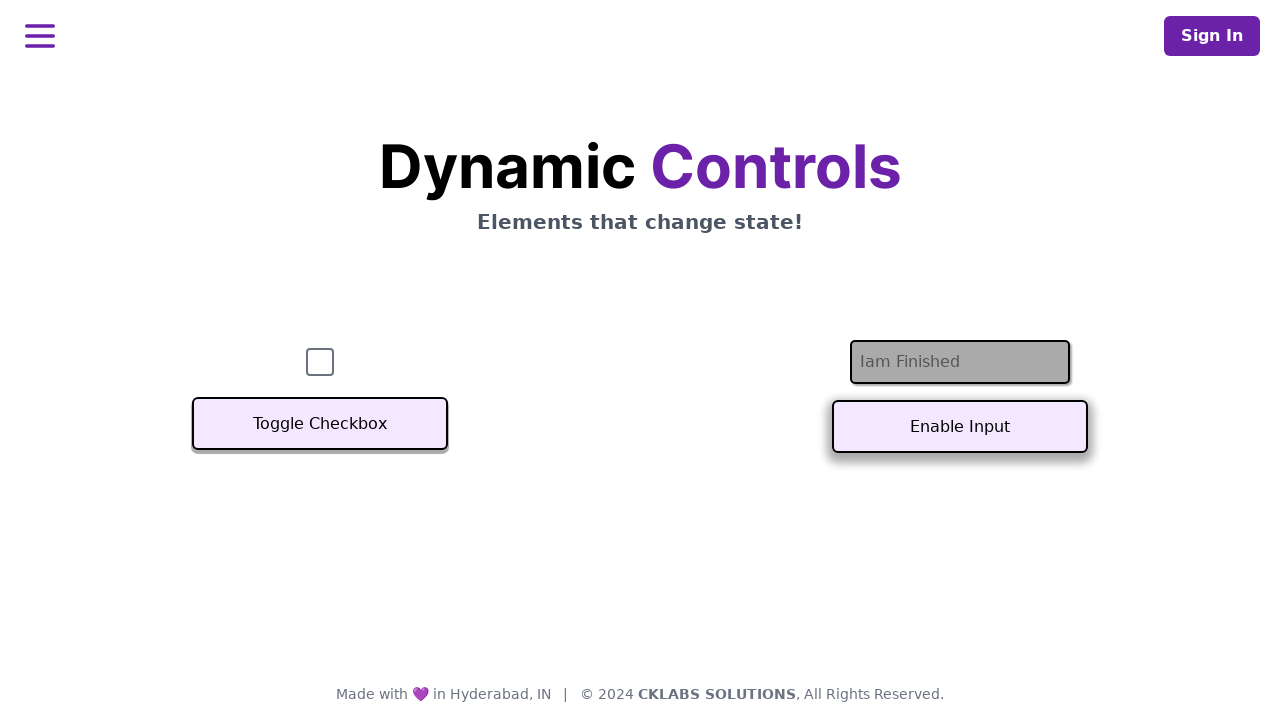

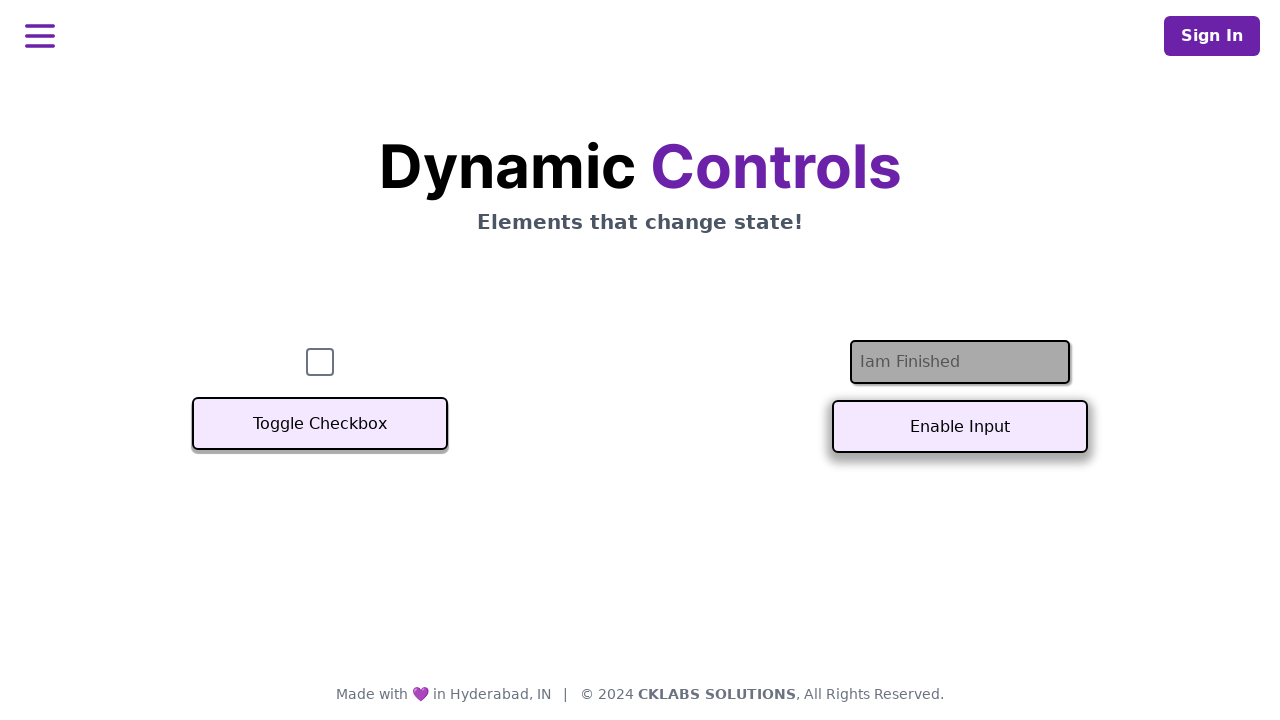